Tests drag and drop functionality on jQuery UI demo page by dragging an element and dropping it onto a target area

Starting URL: https://jqueryui.com/

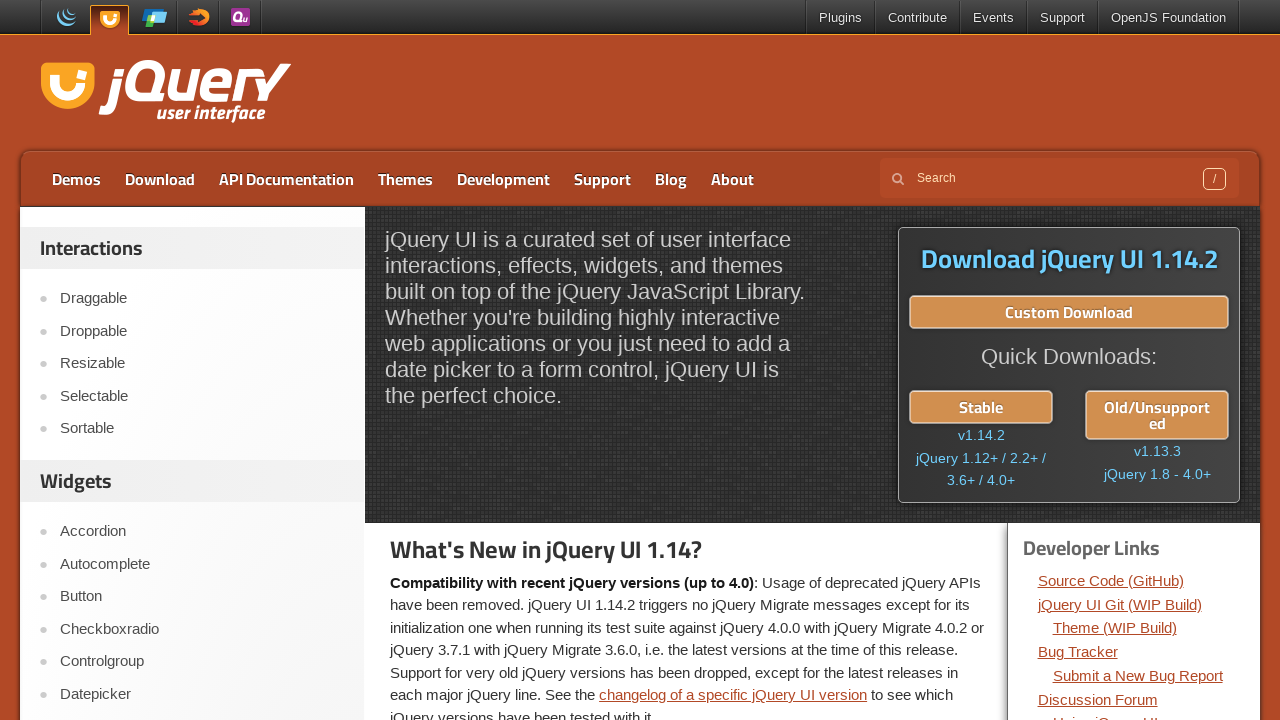

Clicked on the Droppable link to navigate to drag-and-drop demo at (202, 331) on text=Droppable
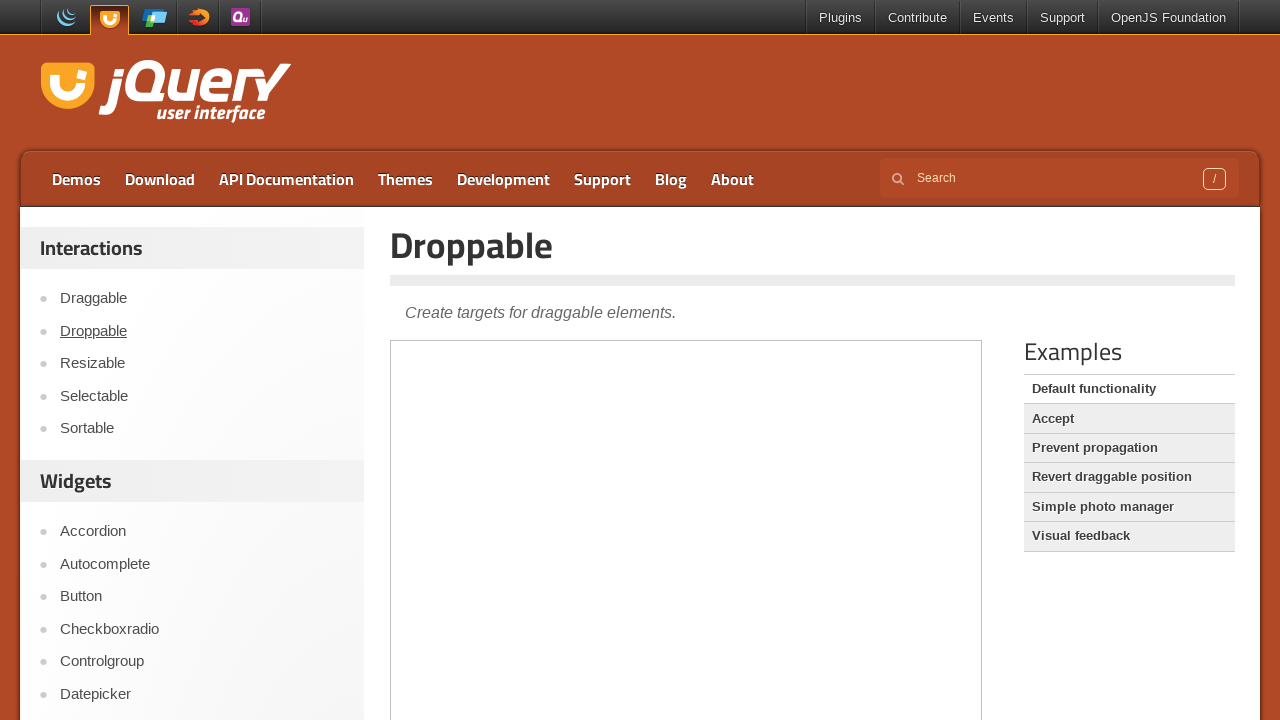

Located the demo iframe
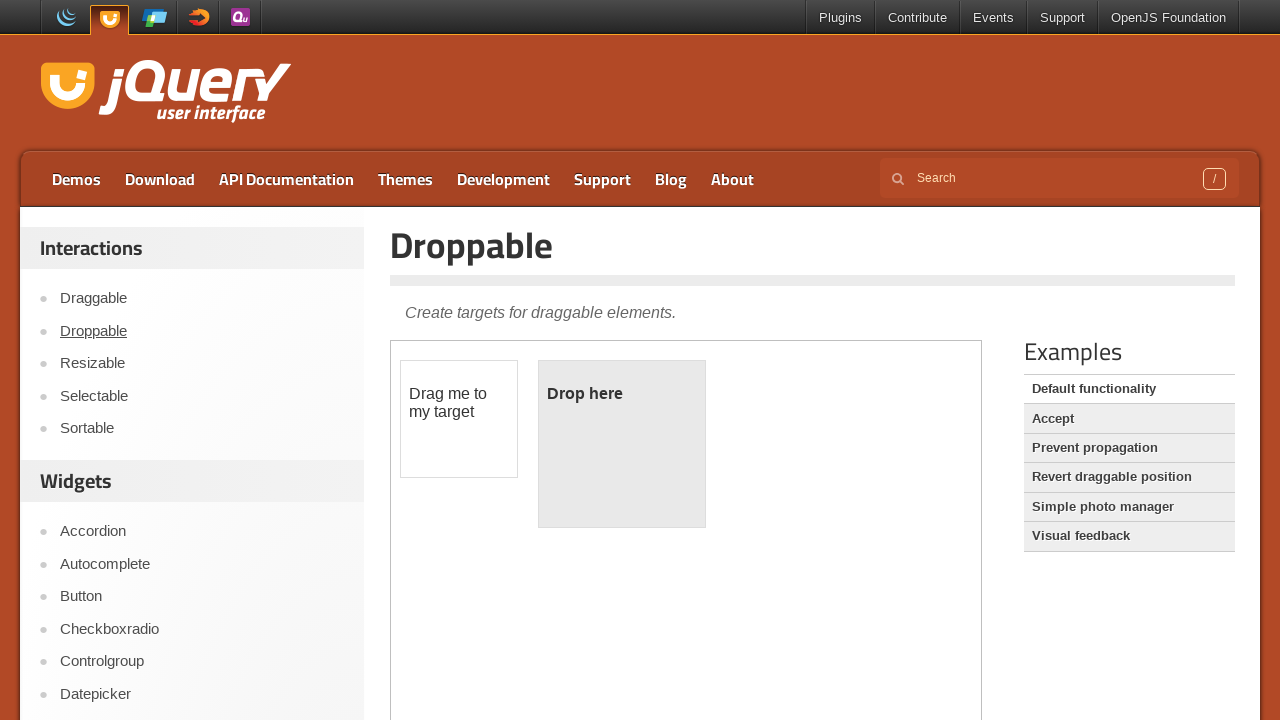

Located the draggable element
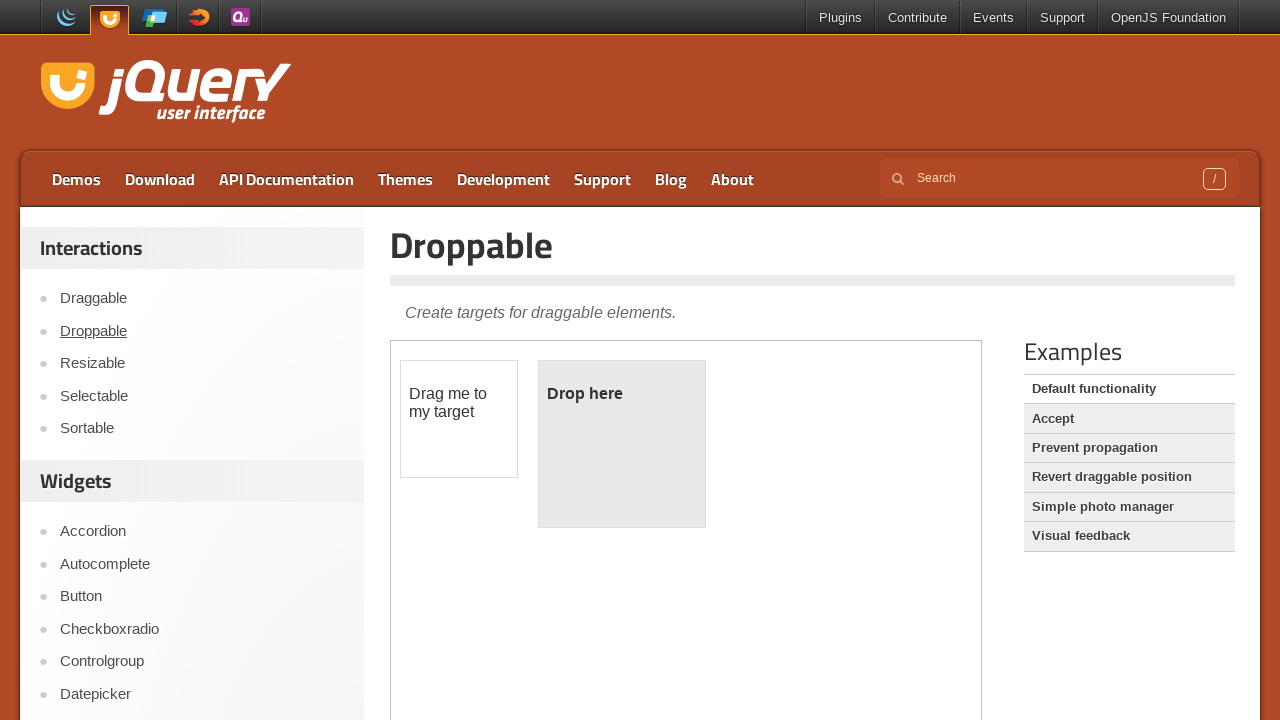

Located the droppable target area
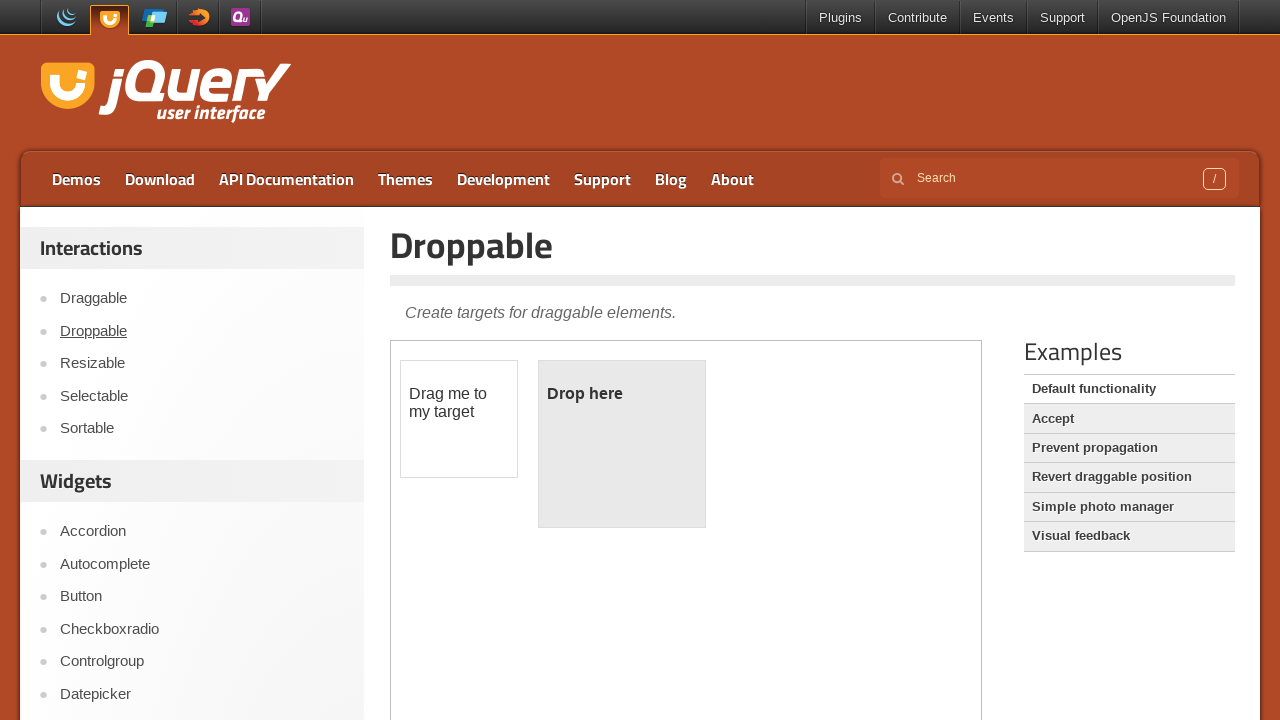

Performed drag and drop operation from draggable element to droppable target at (622, 444)
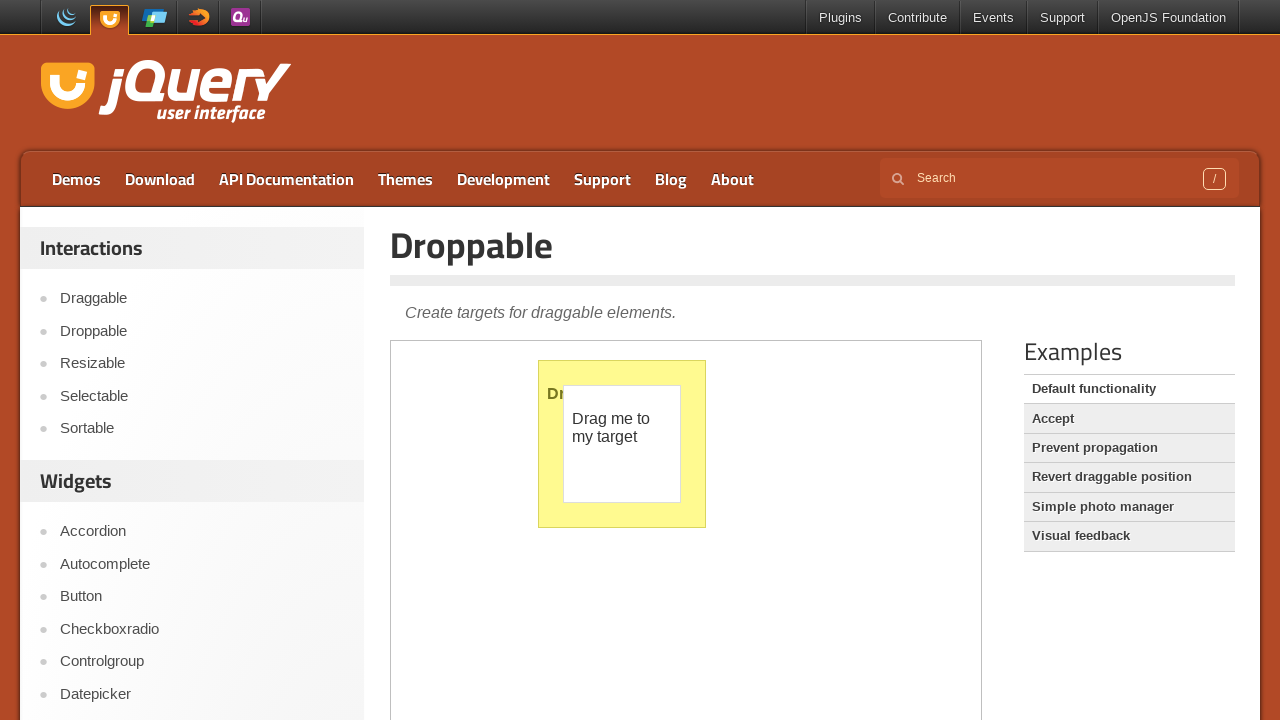

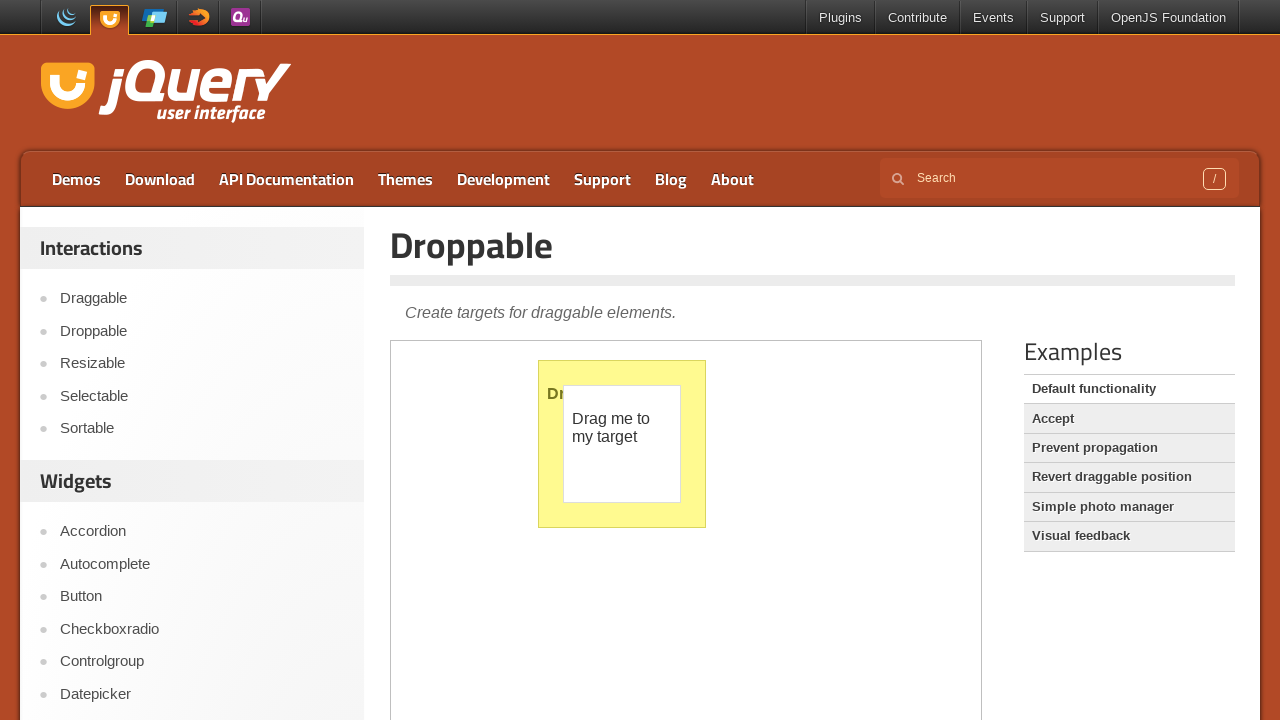